Tests dropdown selection functionality on a practice website by selecting options using different methods: by index, by visible text, and by sending keys

Starting URL: https://www.leafground.com/select.xhtml

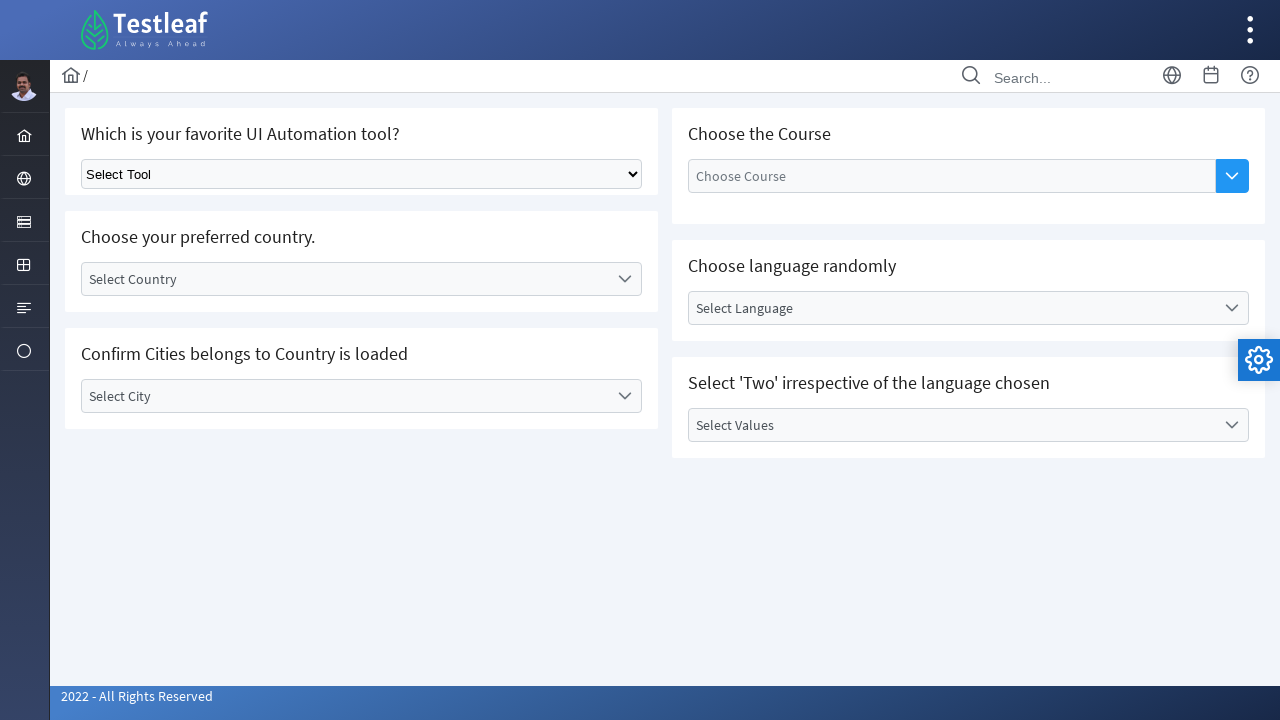

Selected dropdown option by index 1 on select.ui-selectonemenu
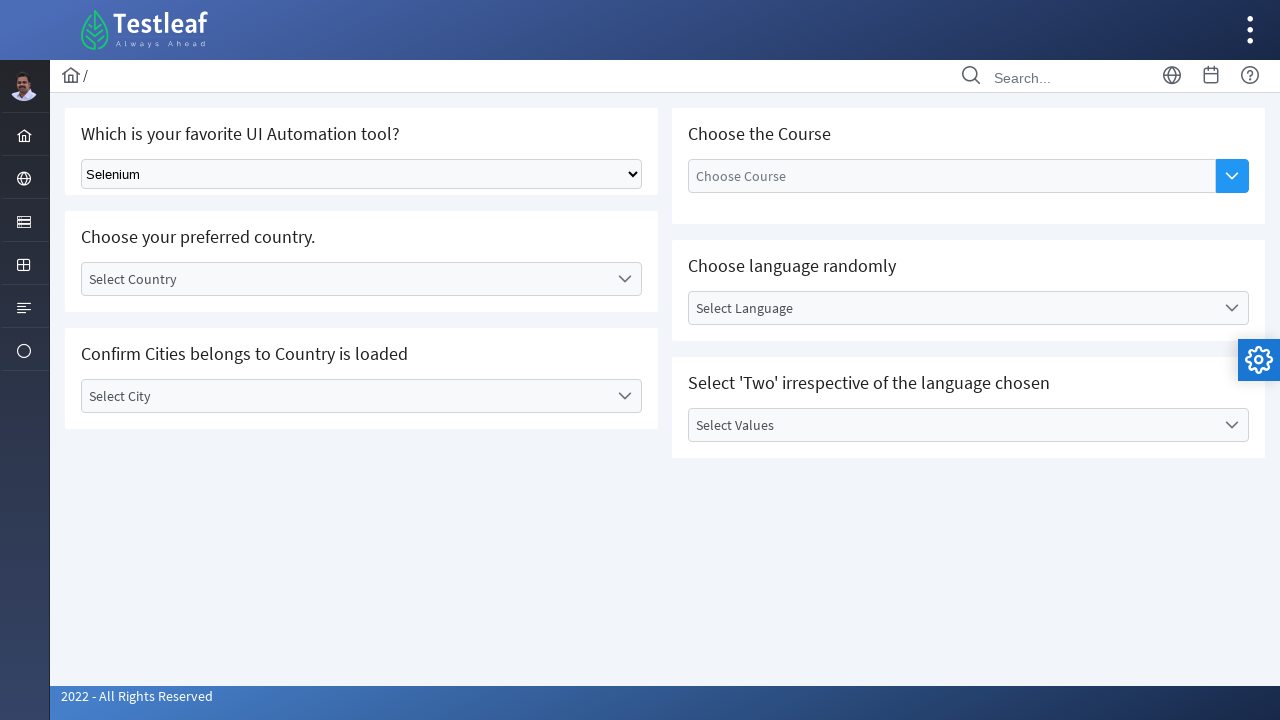

Selected dropdown option by visible text 'Playwright' on select.ui-selectonemenu
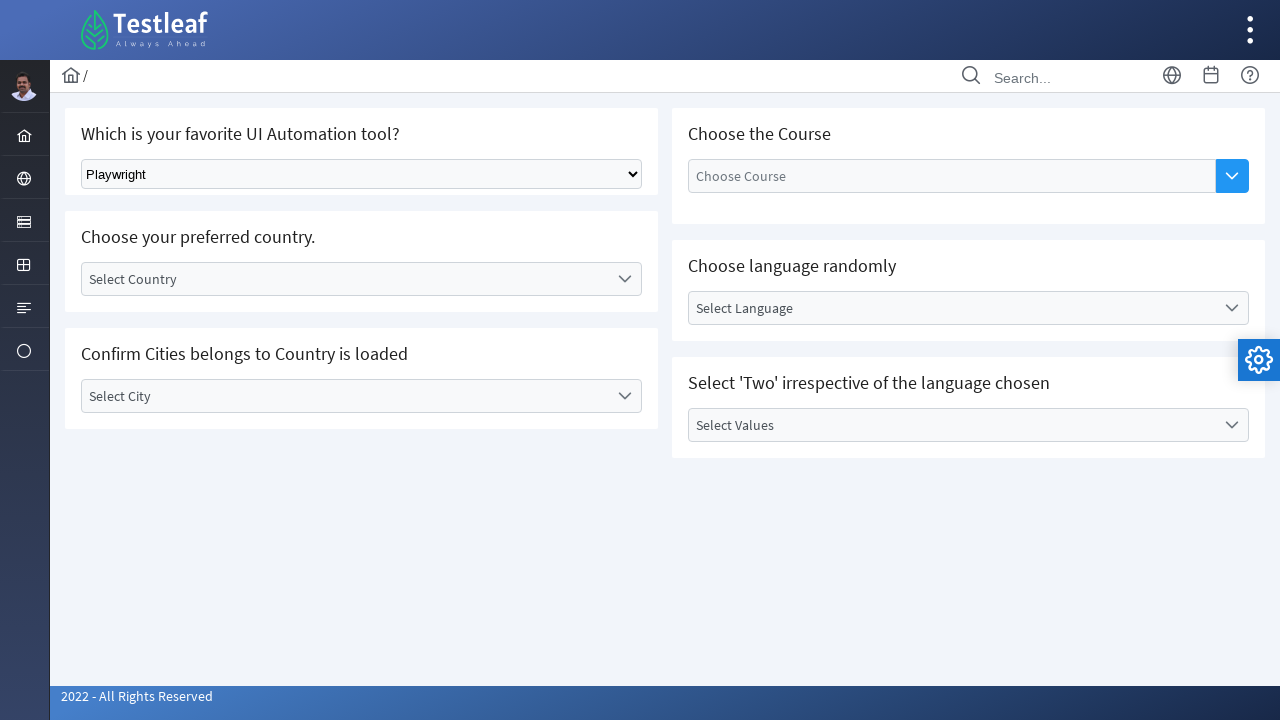

Selected dropdown option by visible text 'Selenium' on select.ui-selectonemenu
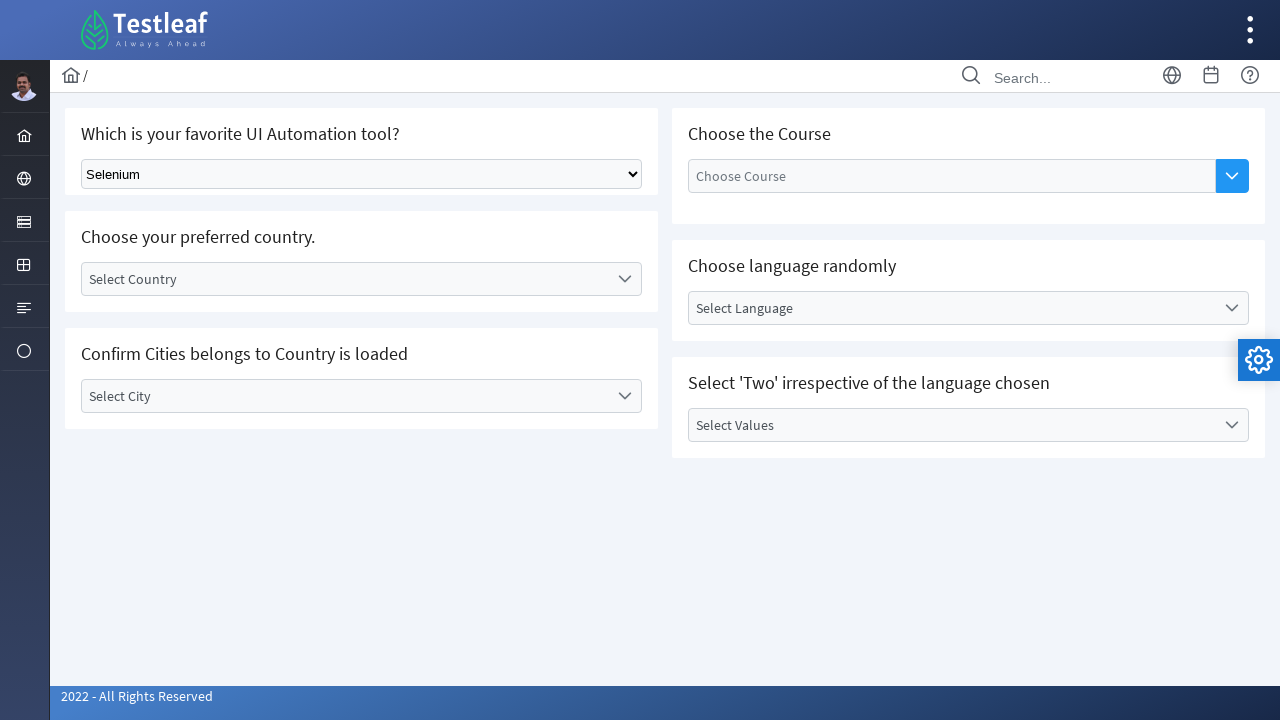

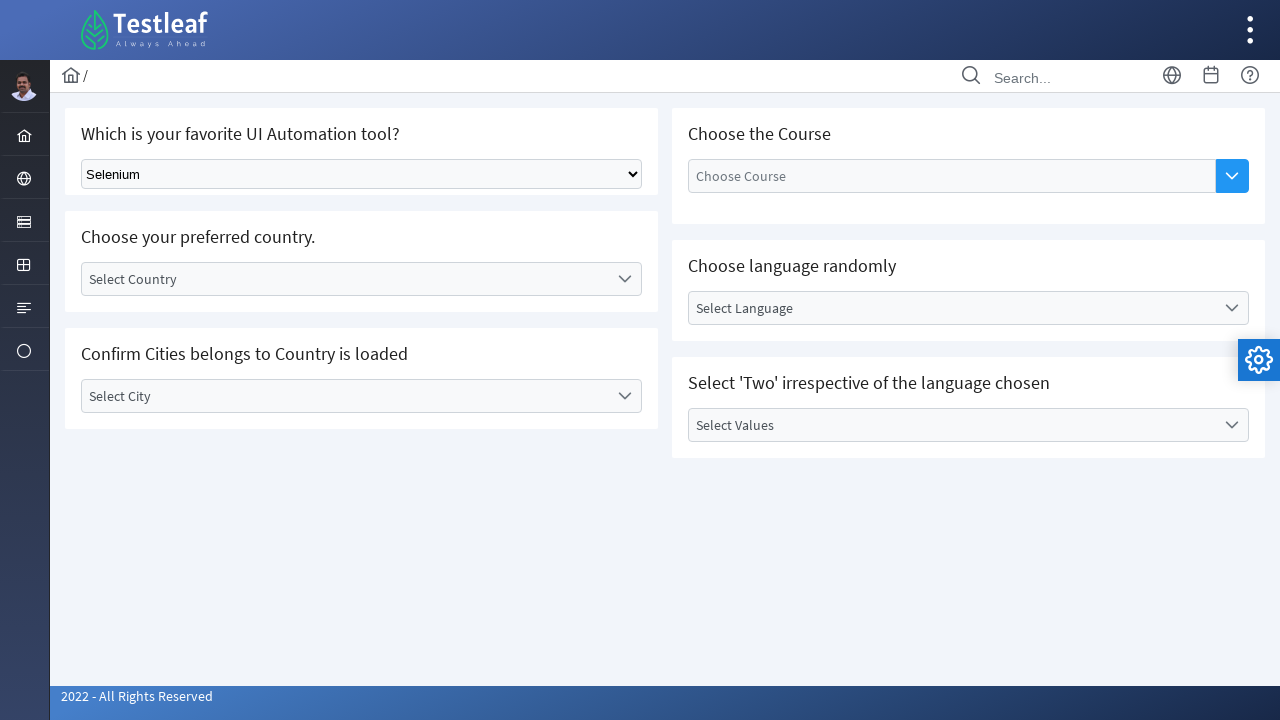